Tests that clicking on signup navigates to the signup page and verifies the URL is correct

Starting URL: https://vue-demo.daniel-avellaneda.com

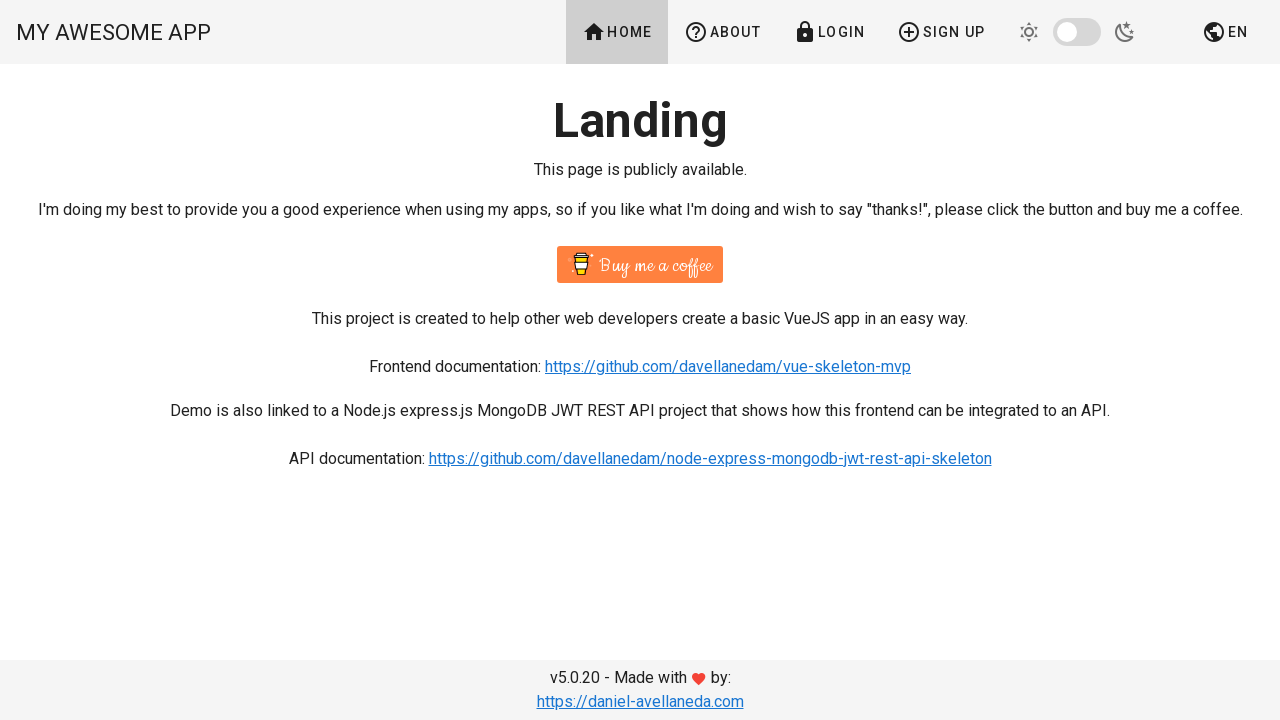

Clicked signup link at (941, 32) on a[href='/signup']
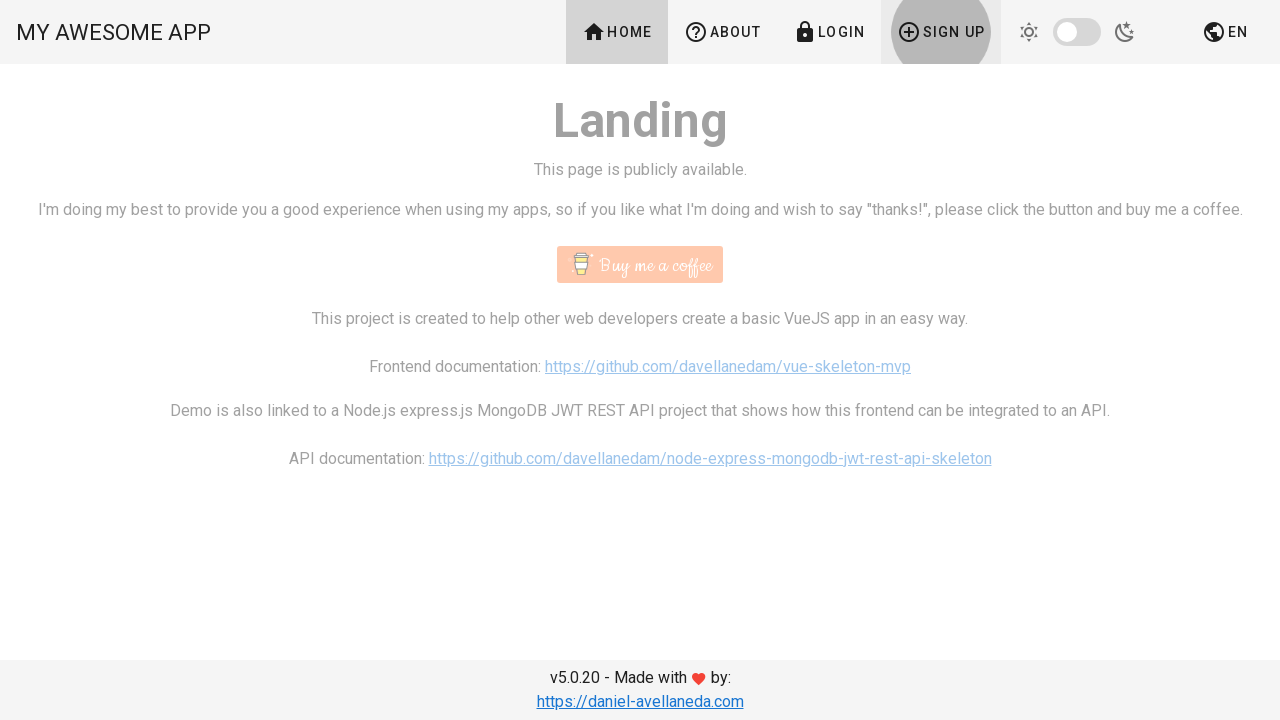

Navigation to signup page completed
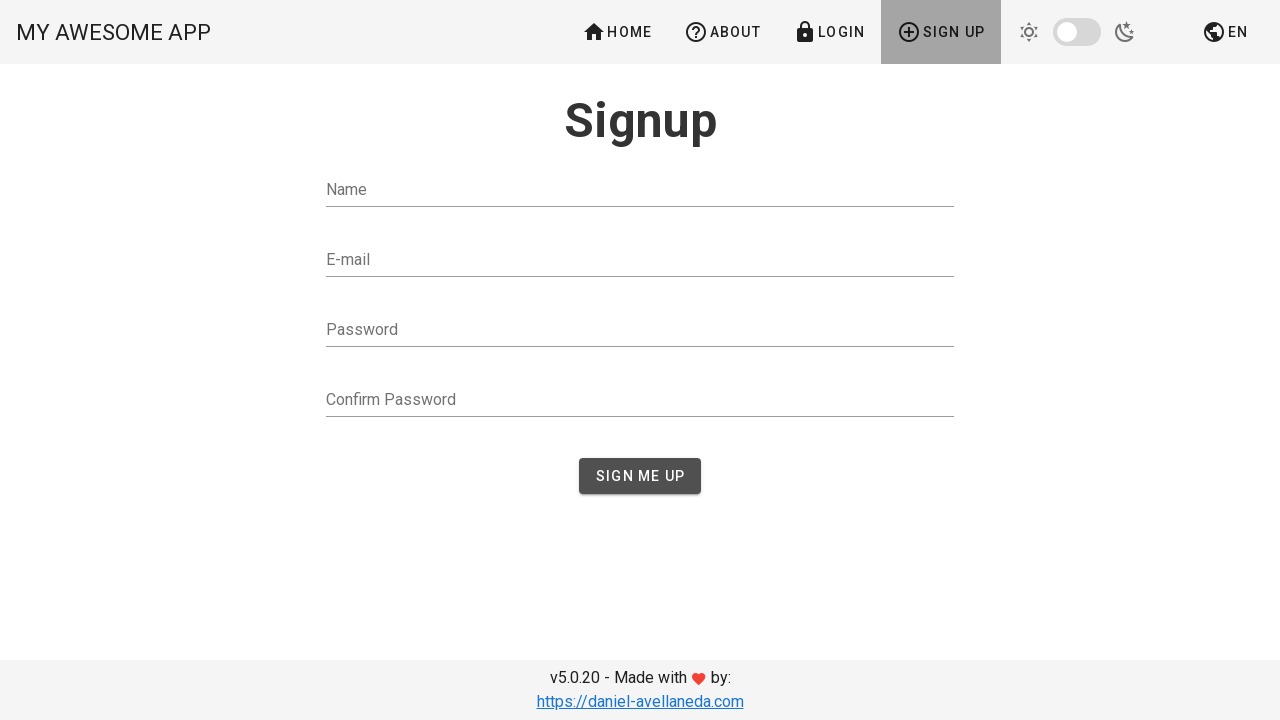

Verified signup page URL is correct
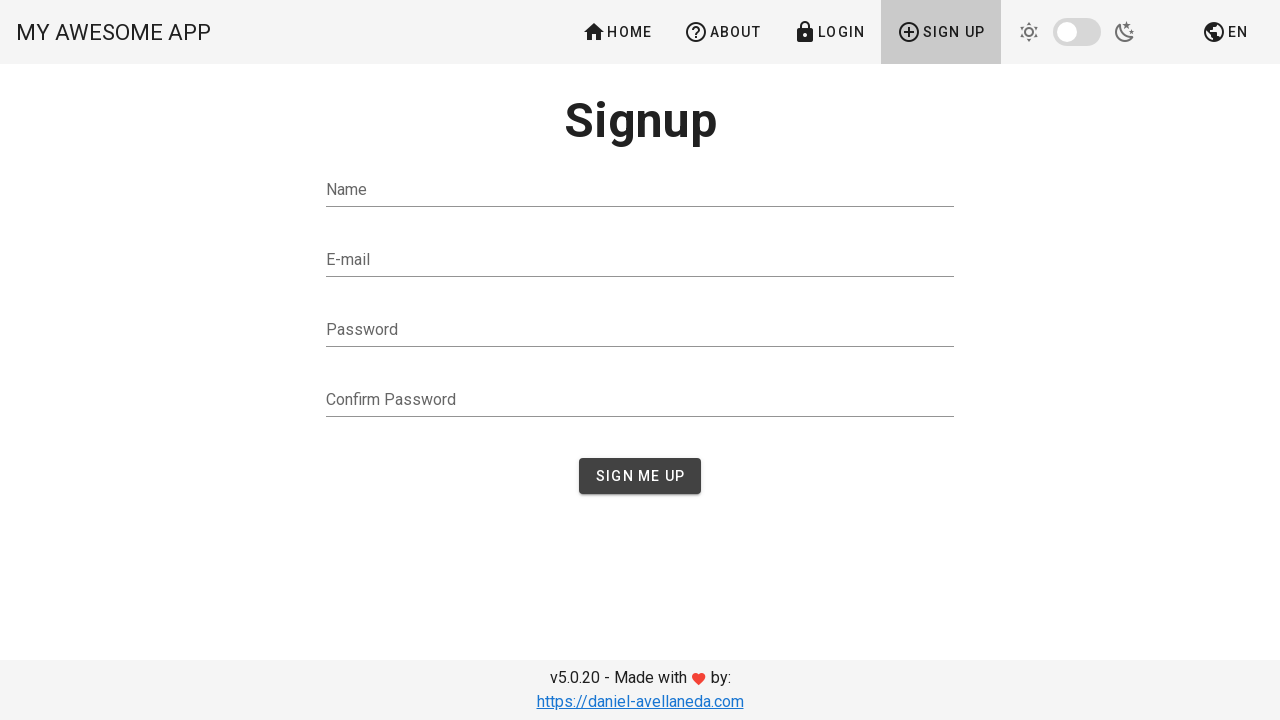

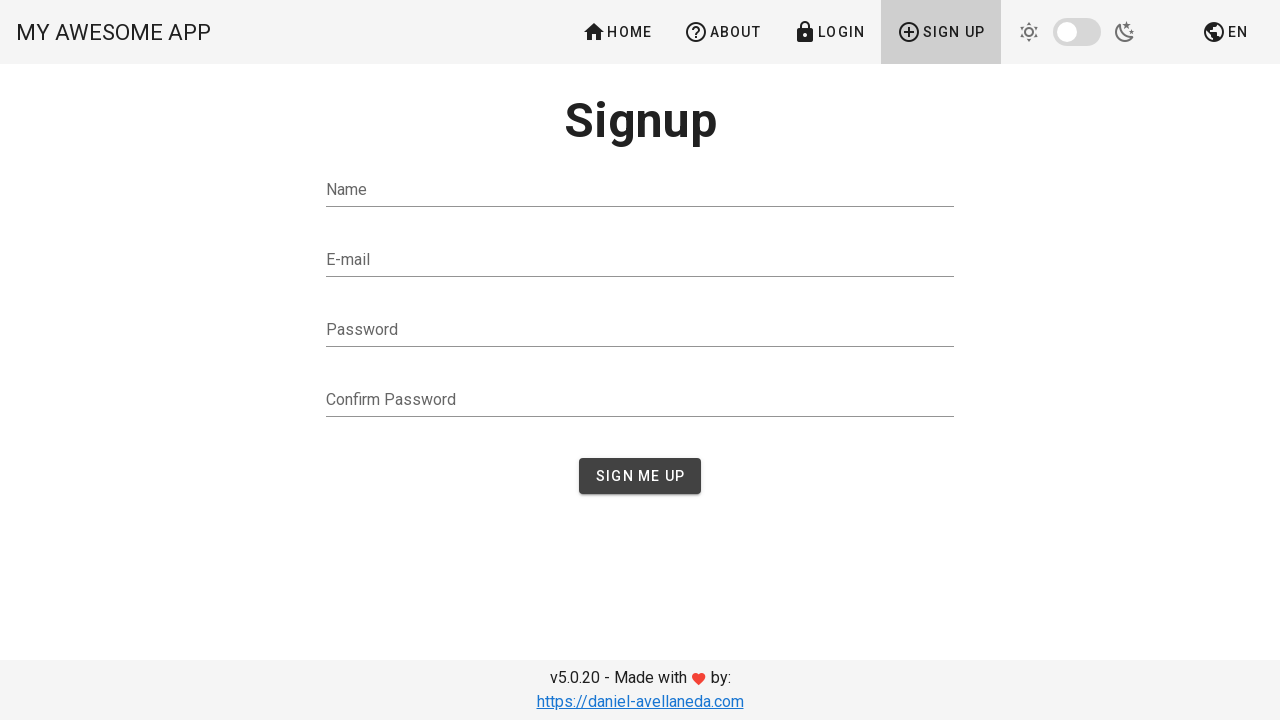